Tests accepting a JavaScript alert by clicking the first alert button, verifying the alert text, accepting it, and verifying the result message.

Starting URL: https://testcenter.techproeducation.com/index.php?page=javascript-alerts

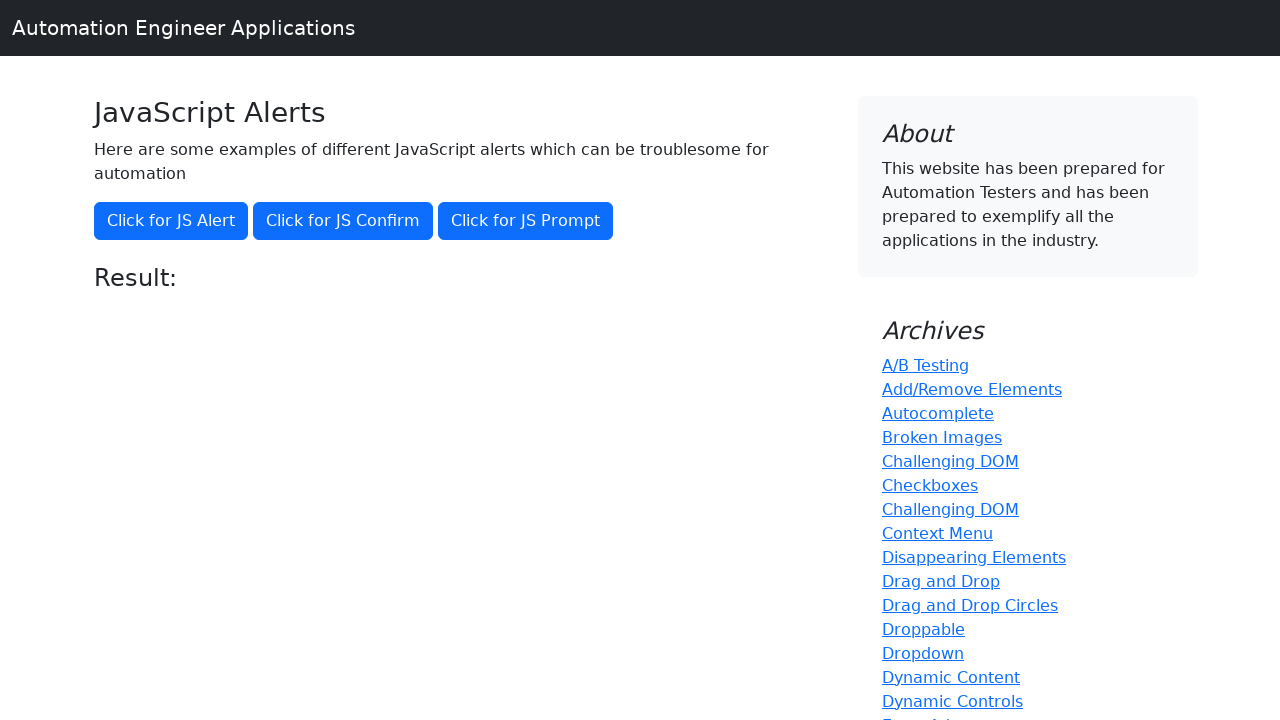

Clicked the first alert button to trigger JavaScript alert at (171, 221) on xpath=//button[@onclick='jsAlert()']
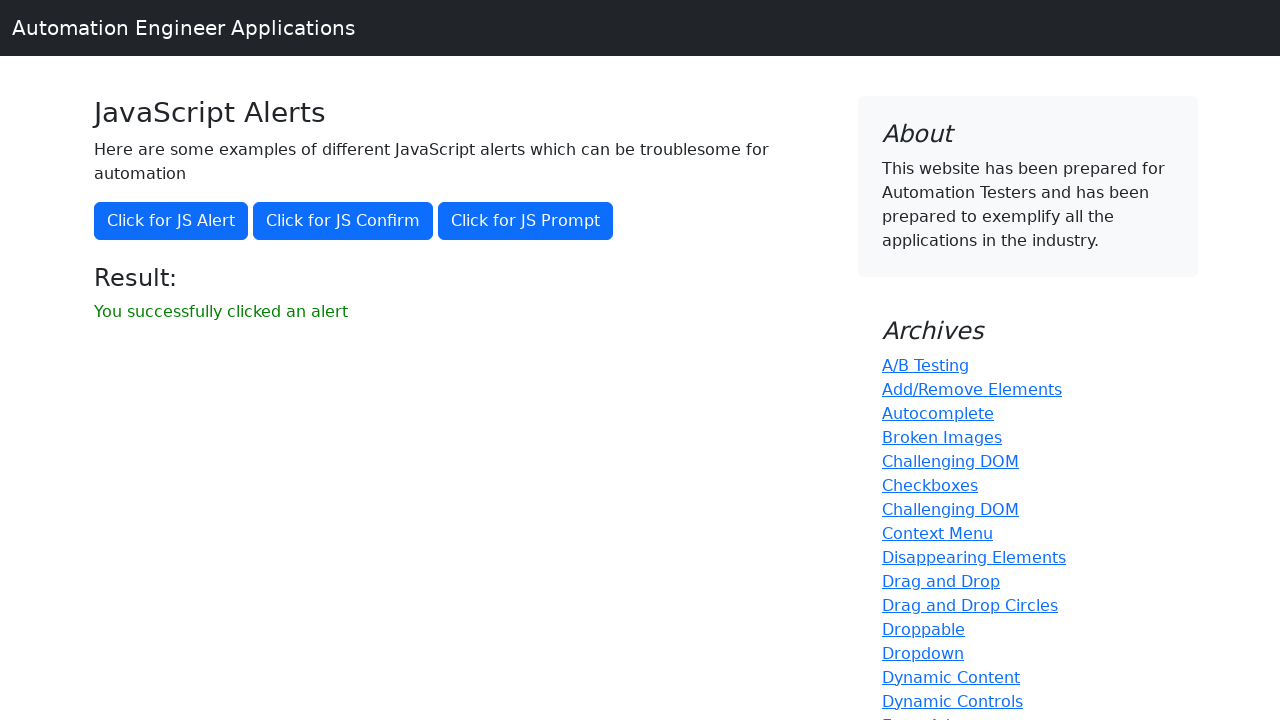

Set up dialog handler to accept alert with message 'I am a JS Alert'
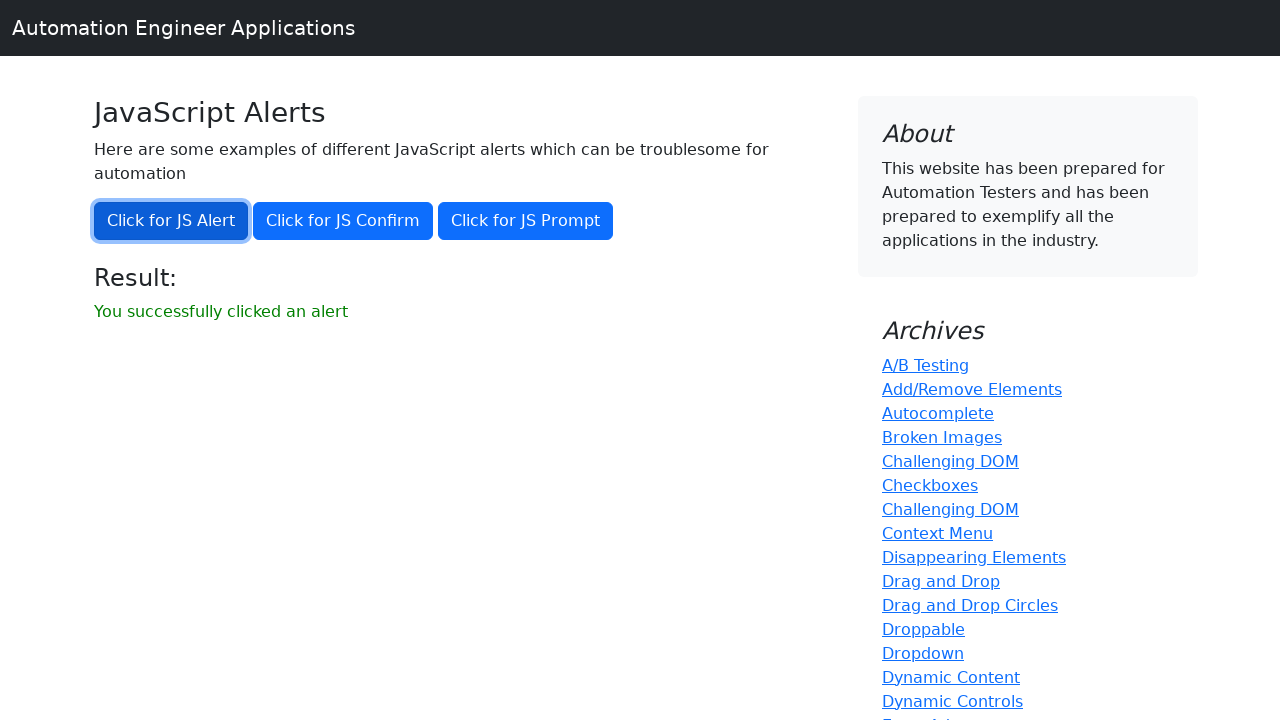

Waited for result element to appear
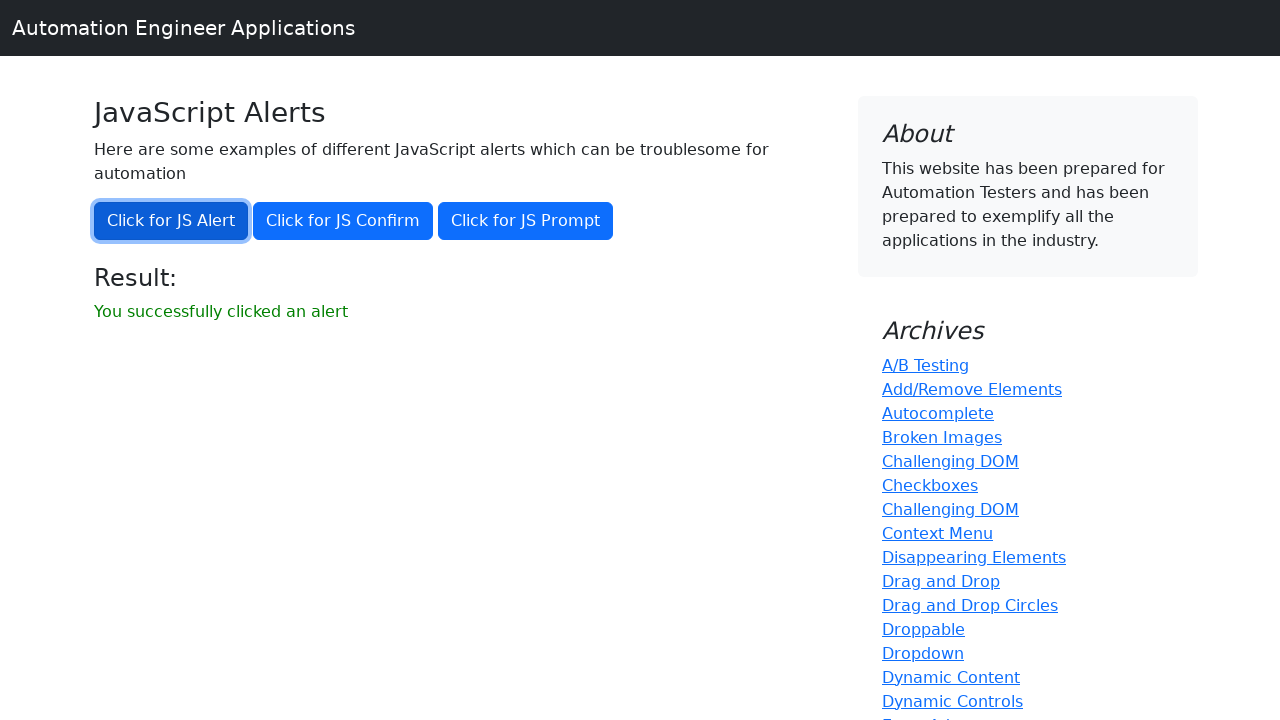

Retrieved result text content
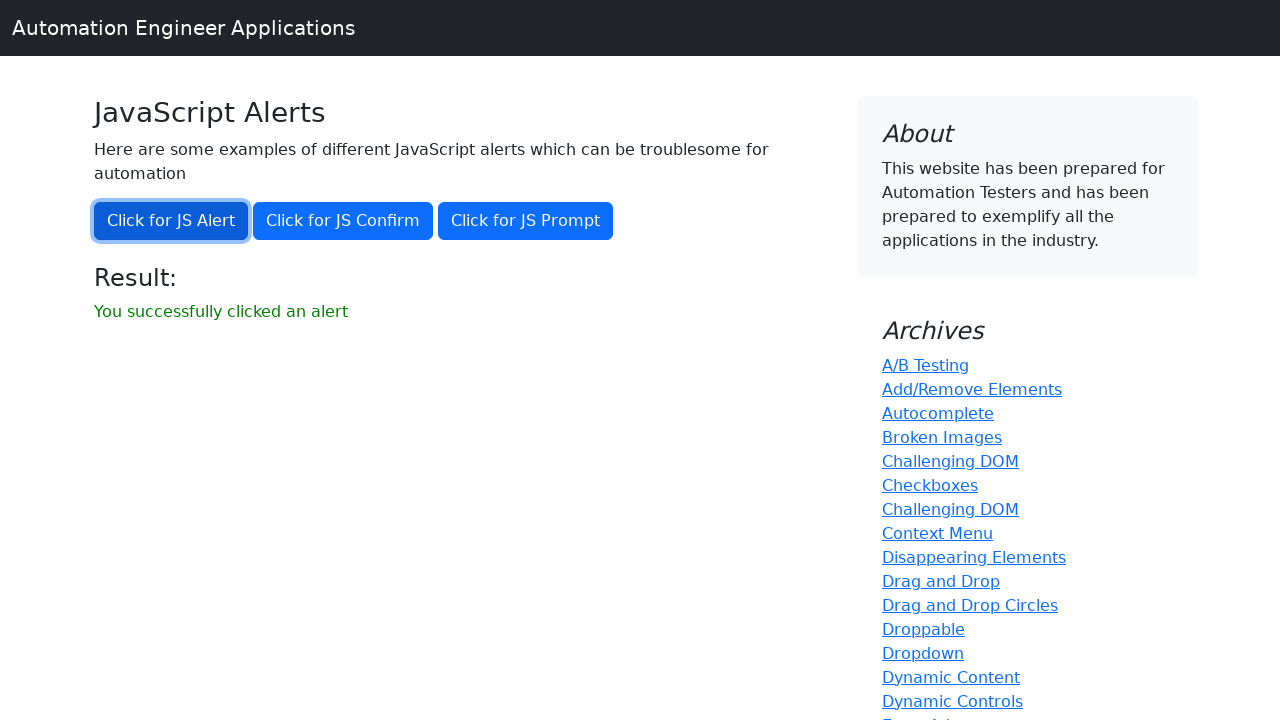

Verified result text equals 'You successfully clicked an alert'
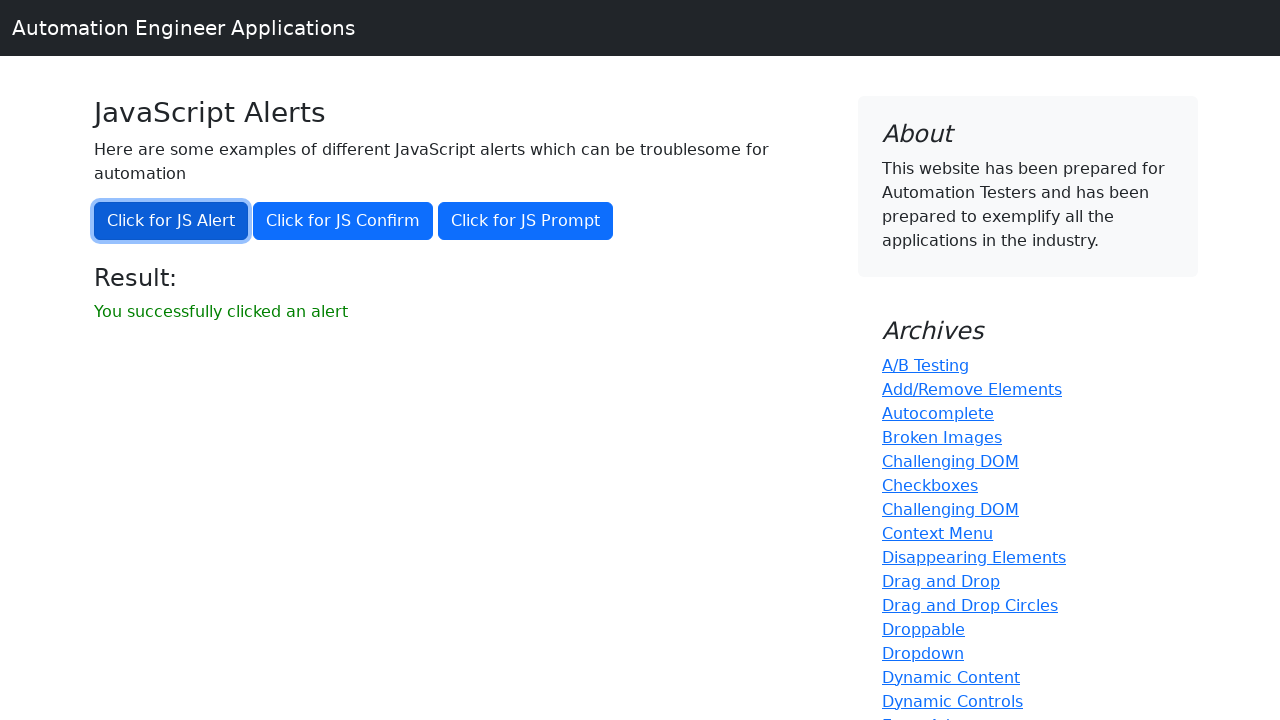

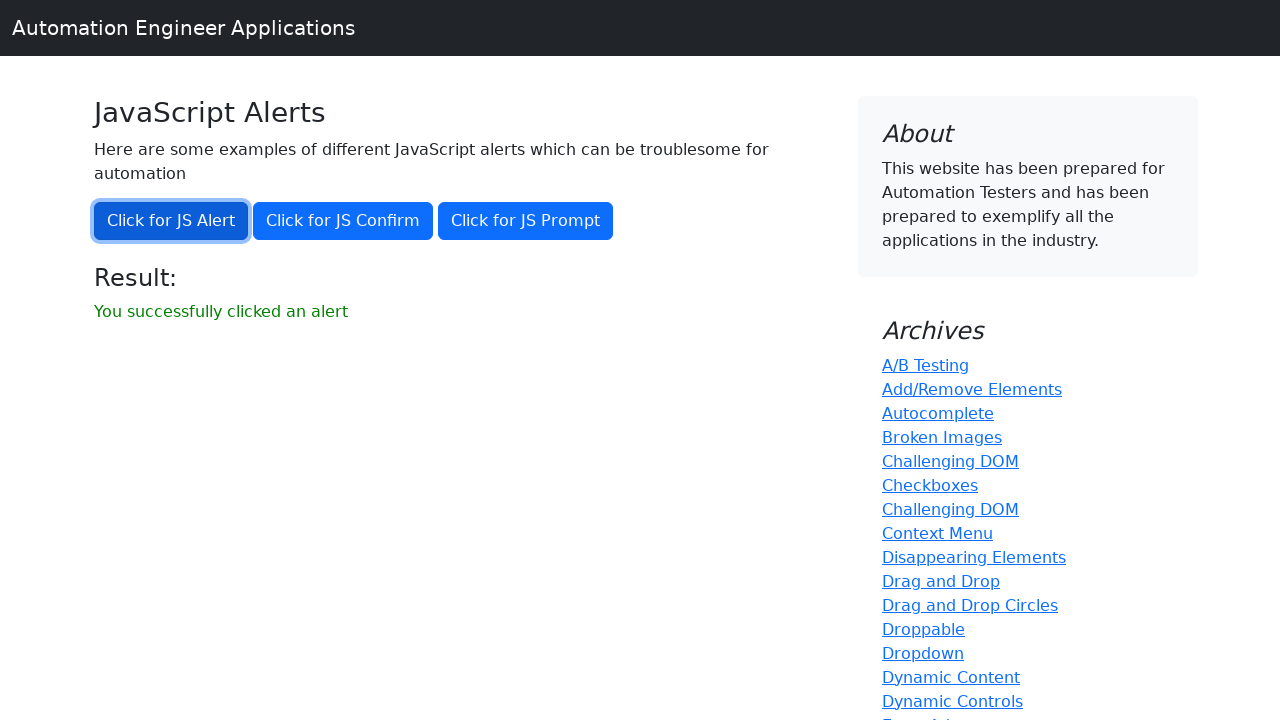